Waits for a price element to show $100, clicks book button, reads value, calculates and submits the answer.

Starting URL: http://suninjuly.github.io/explicit_wait2.html

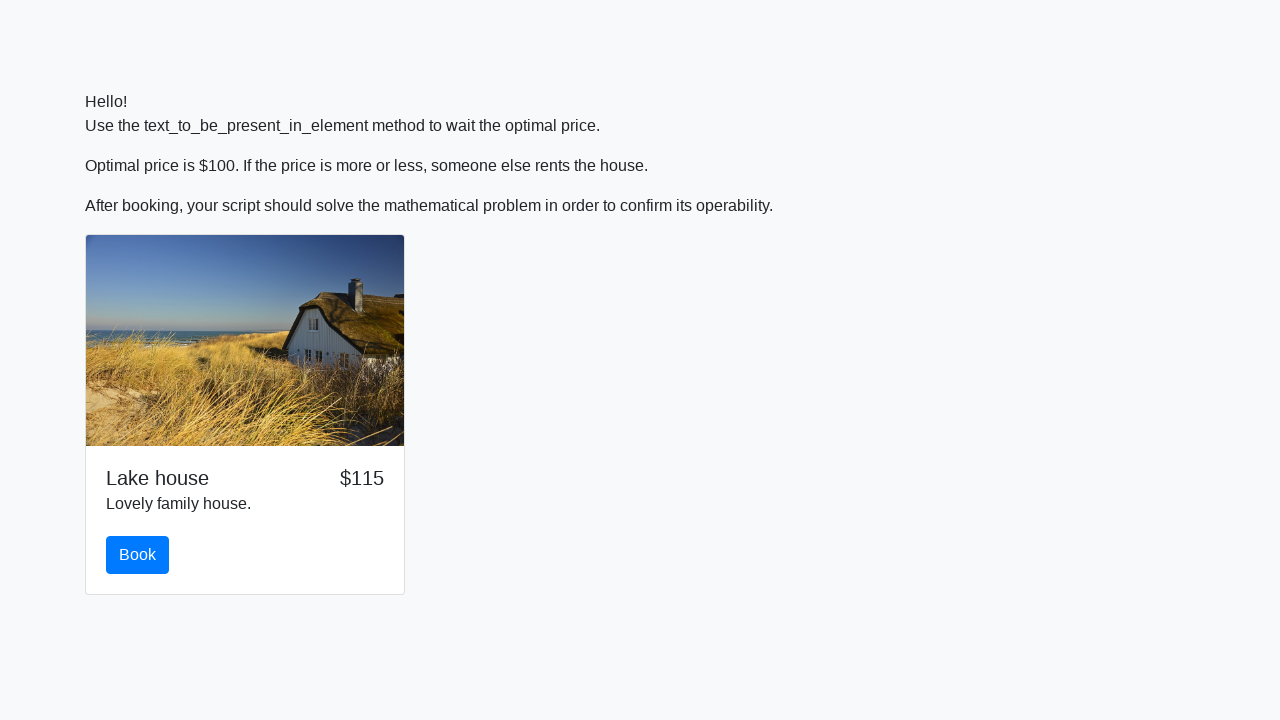

Waited for price element to display $100
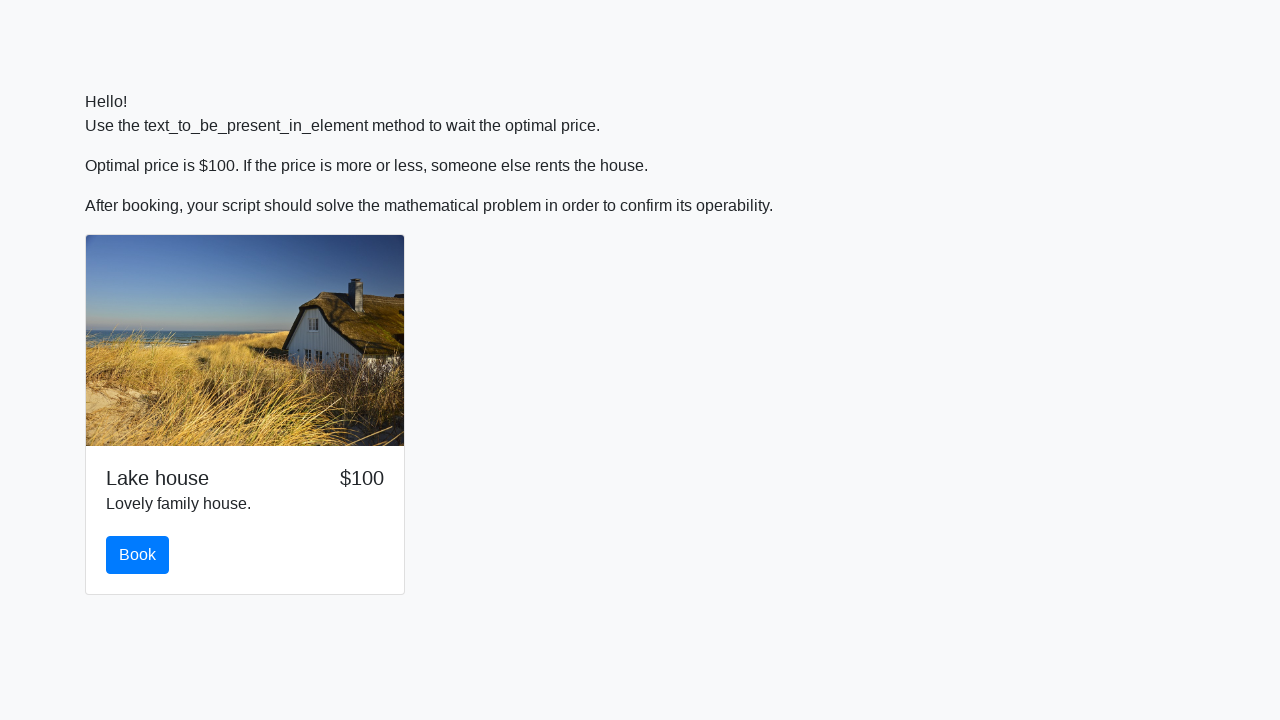

Clicked book button at (138, 555) on #book
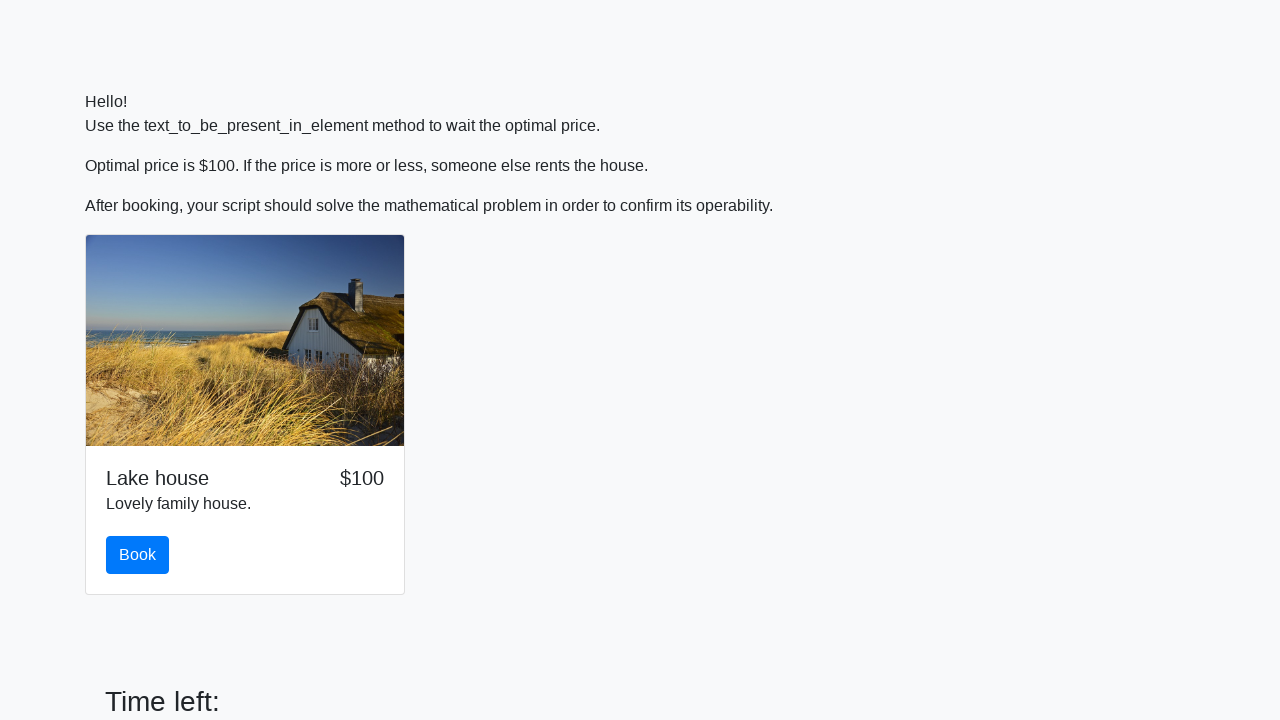

Read x value from input_value element: 605
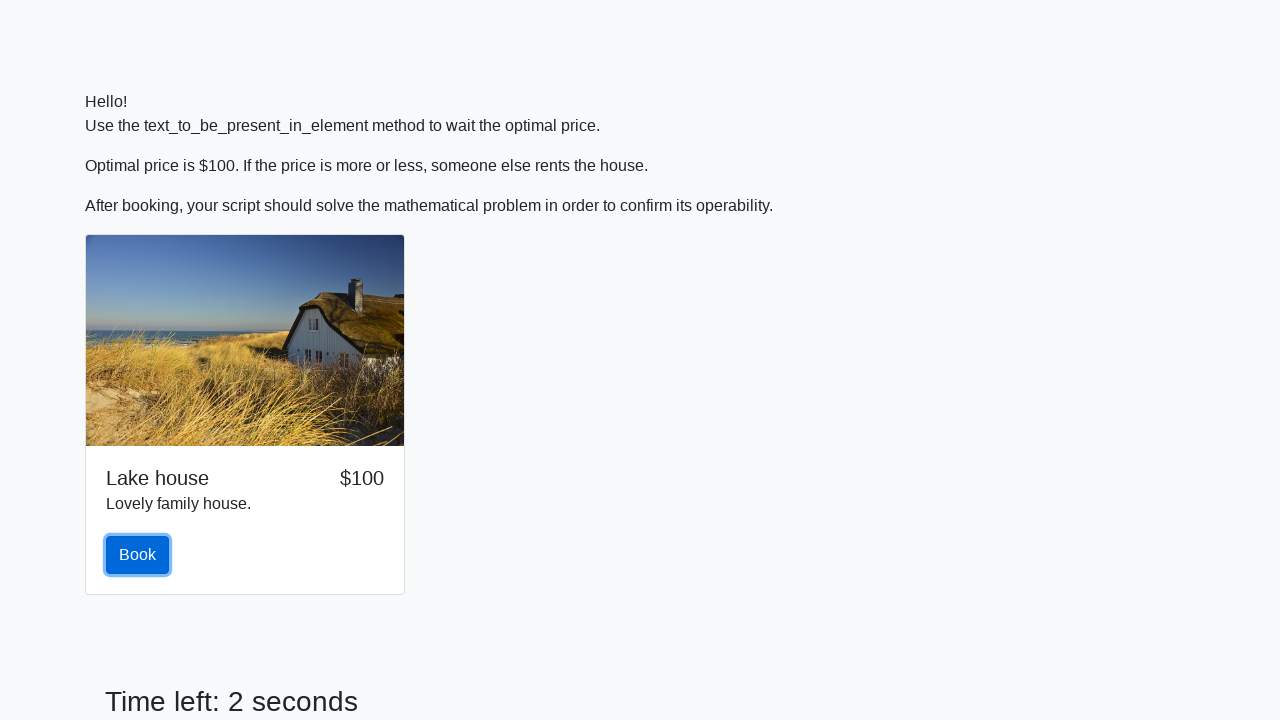

Calculated result z = log(abs(12 * sin(605))) = 2.4549841587238443
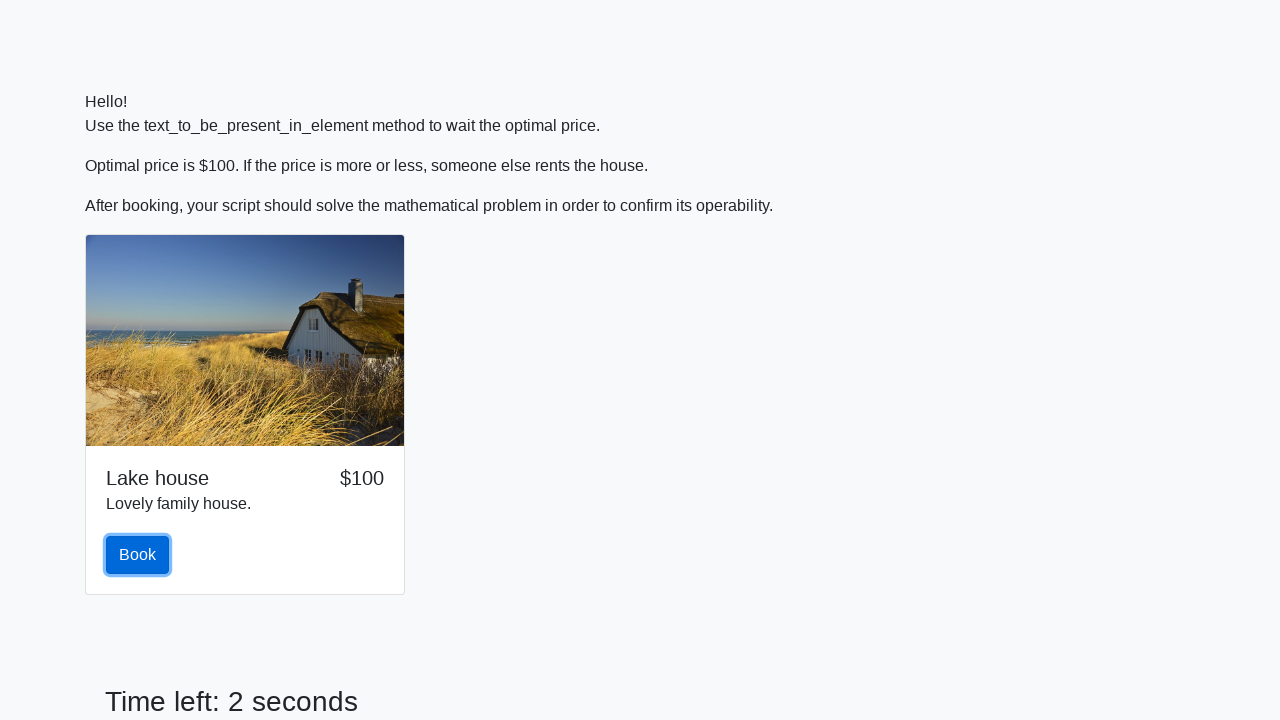

Filled answer field with calculated value: 2.4549841587238443 on #answer
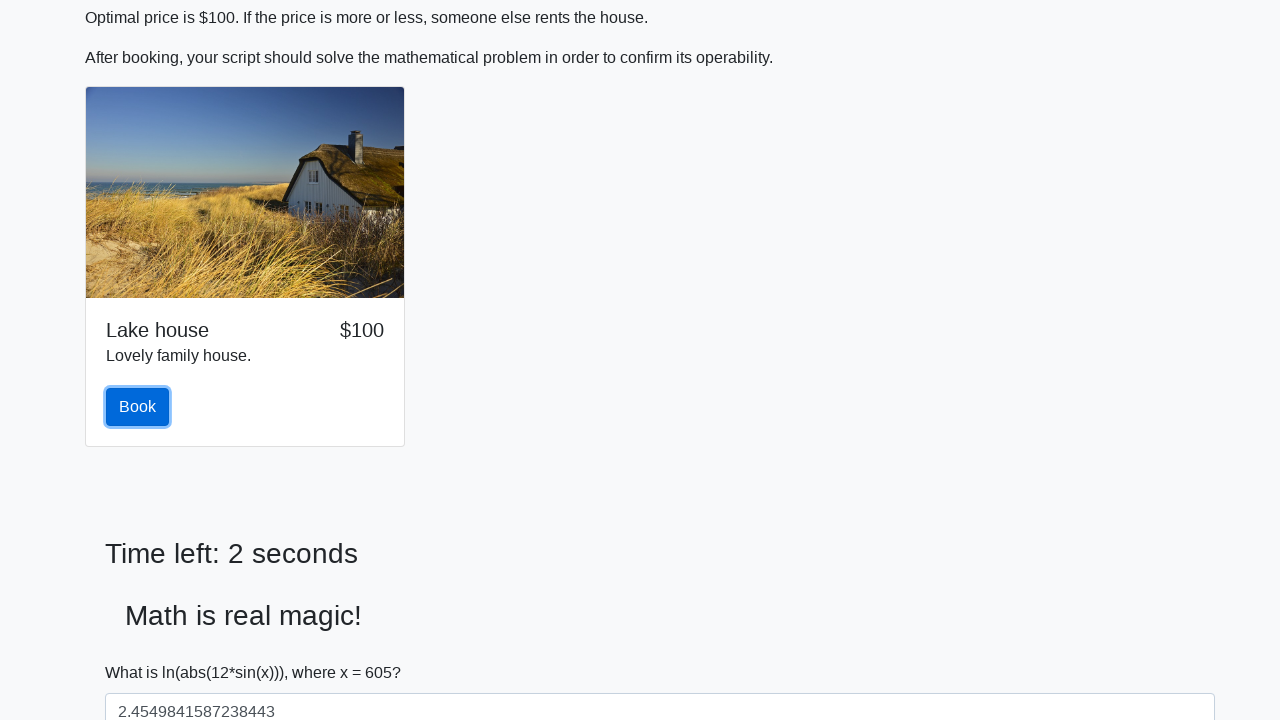

Clicked solve button to submit answer at (143, 651) on #solve
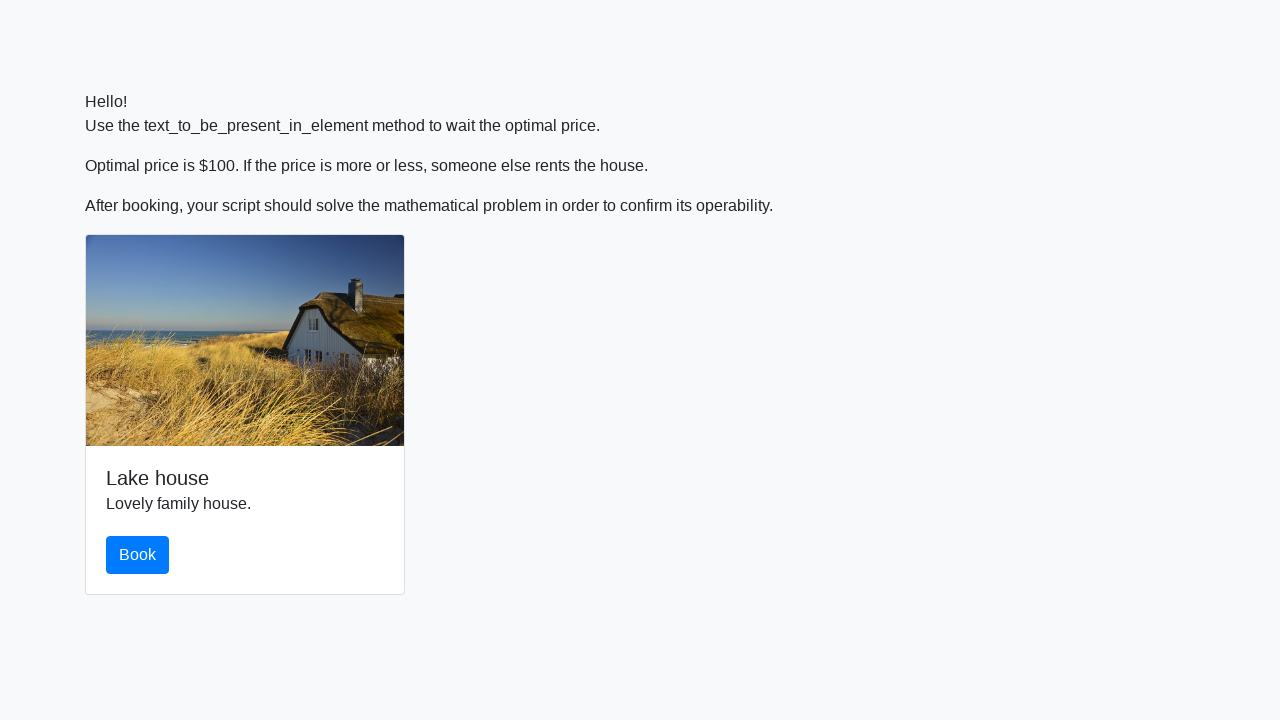

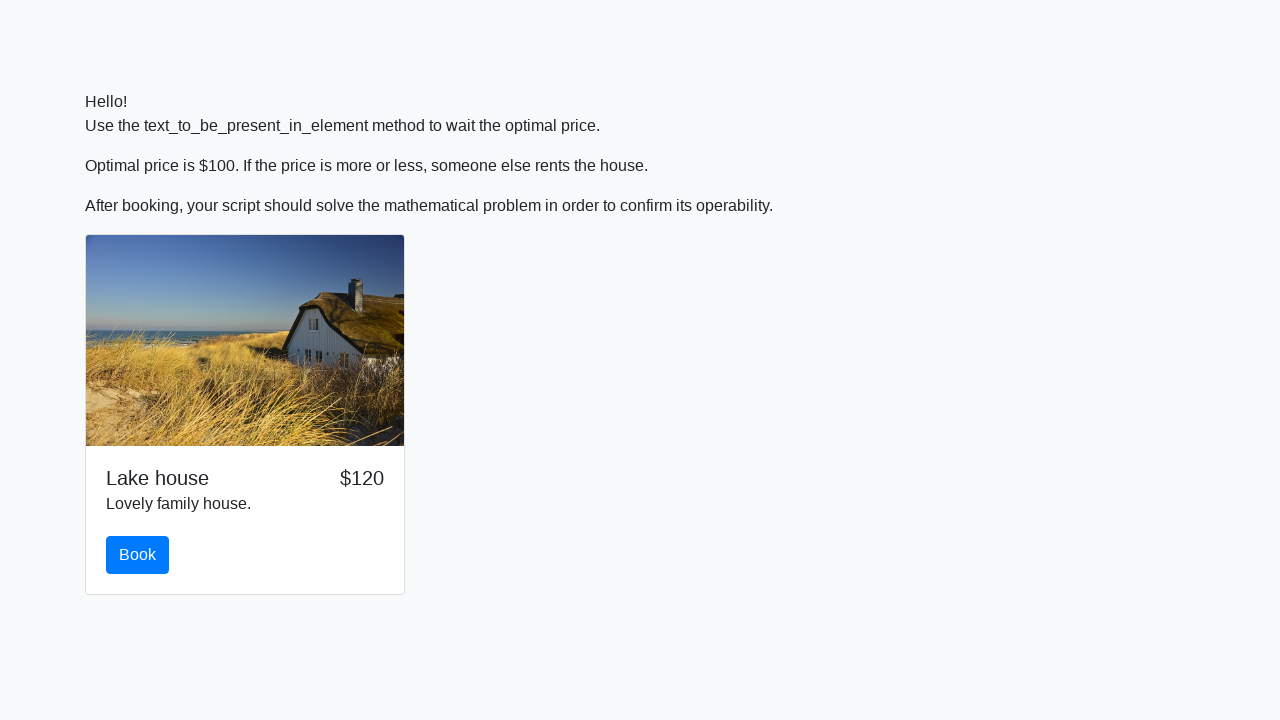